Simple browser automation that navigates to Flipkart's homepage

Starting URL: https://flipkart.com

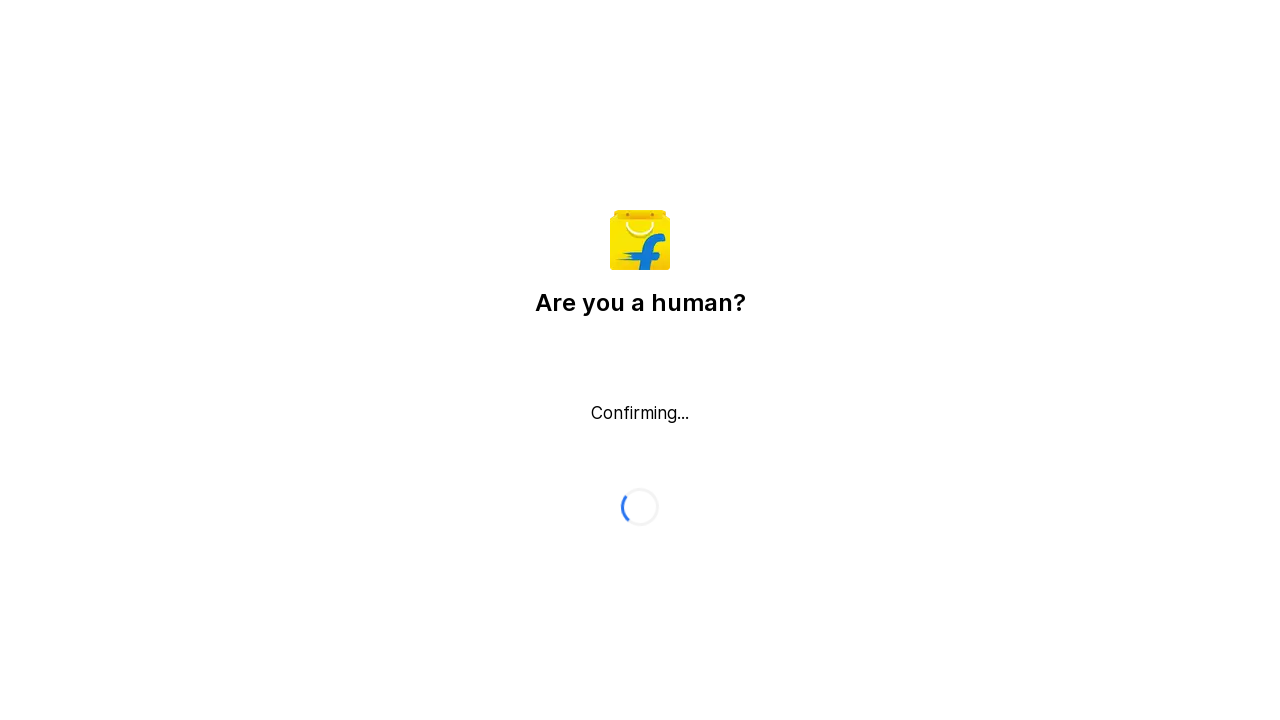

Waited for Flipkart homepage to load (domcontentloaded state)
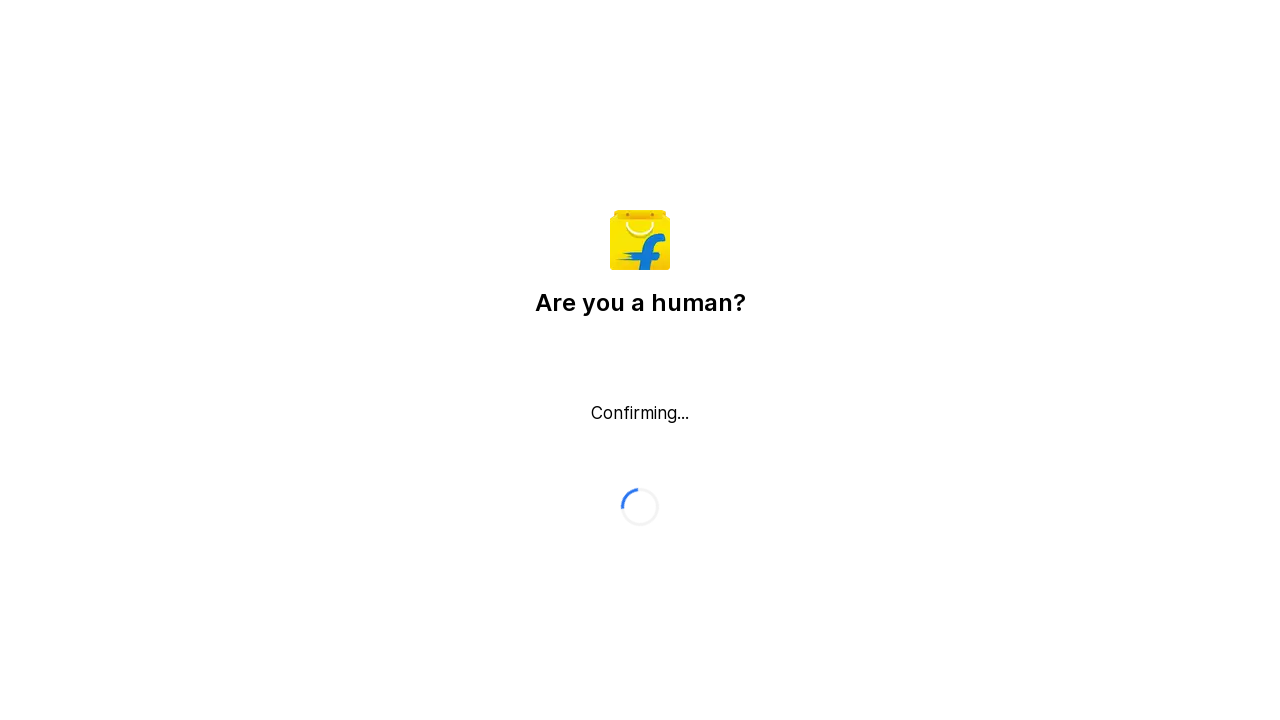

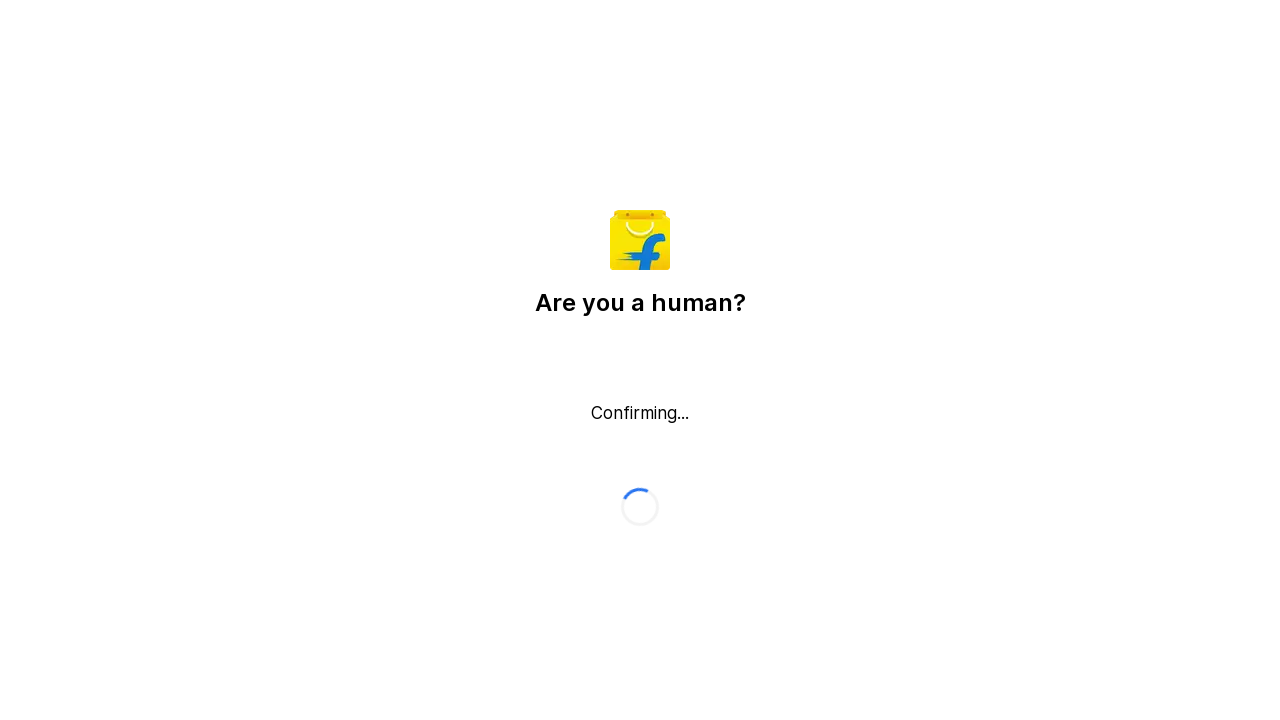